Tests link functionality by counting links in different page sections, opening footer column links in new tabs, and switching between tabs to verify page titles

Starting URL: http://qaclickacademy.com/practice.php

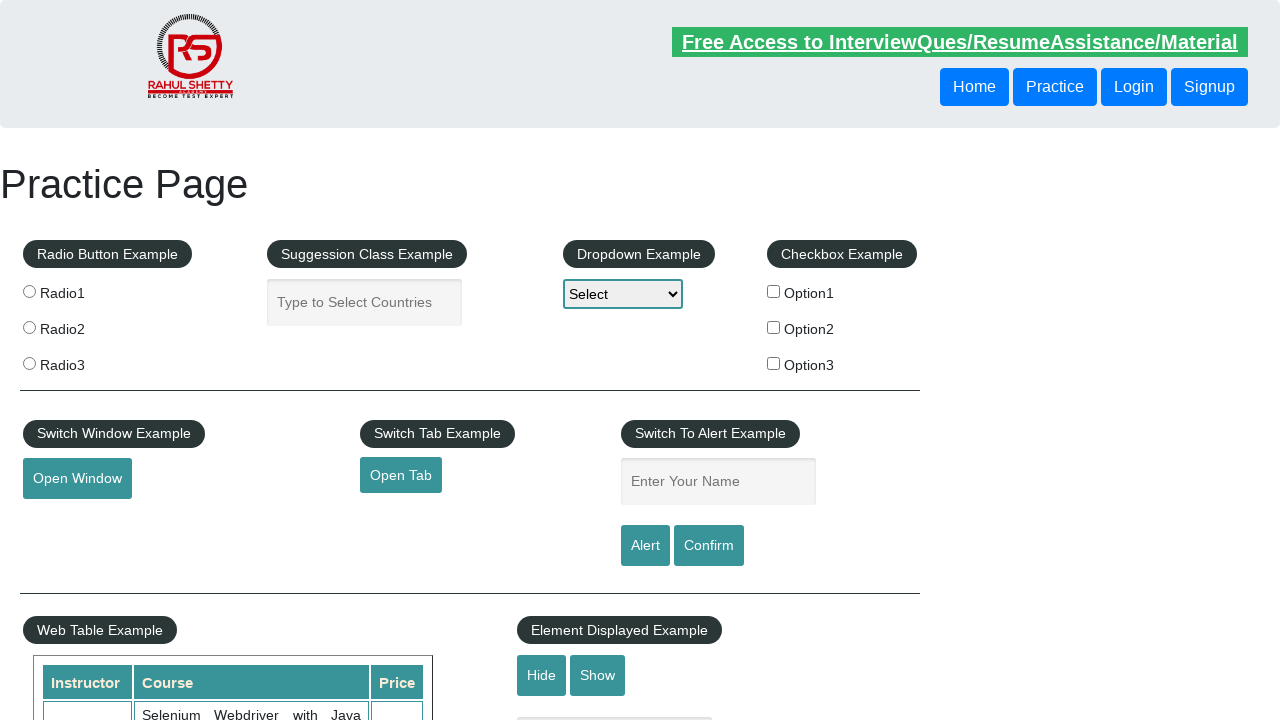

Counted all links on page: 27 total links found
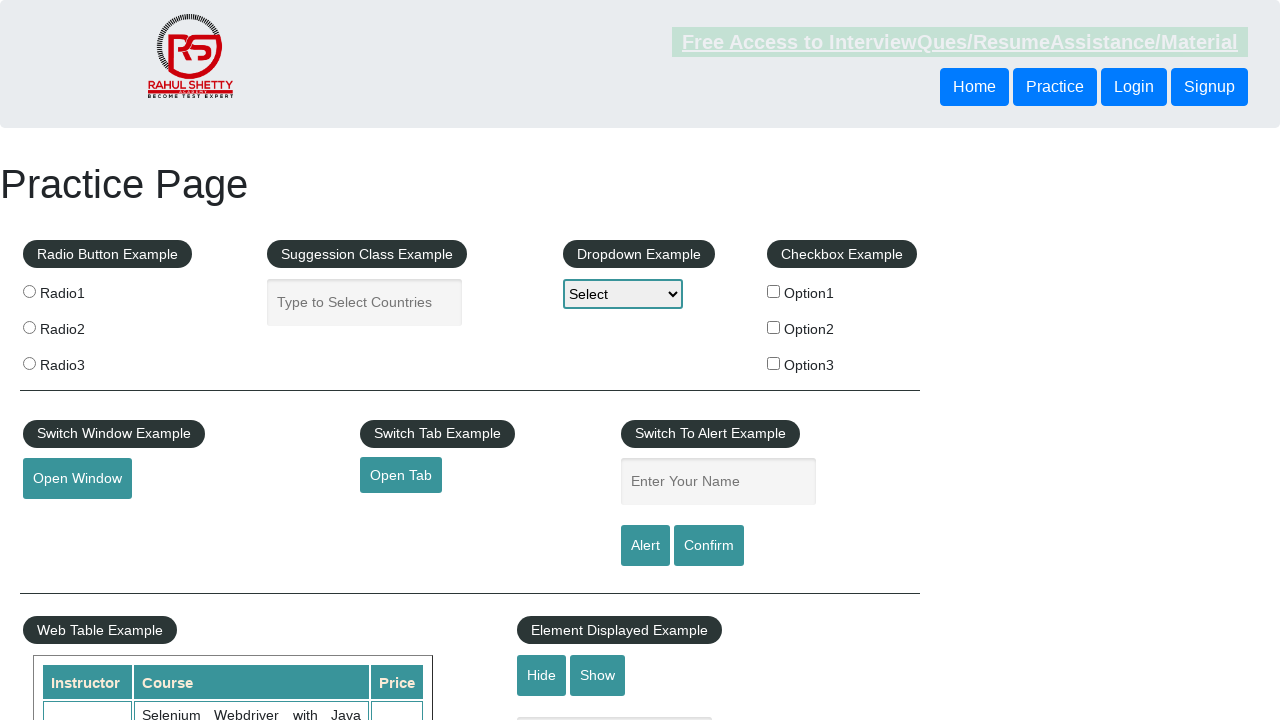

Located footer section (#gf-BIG)
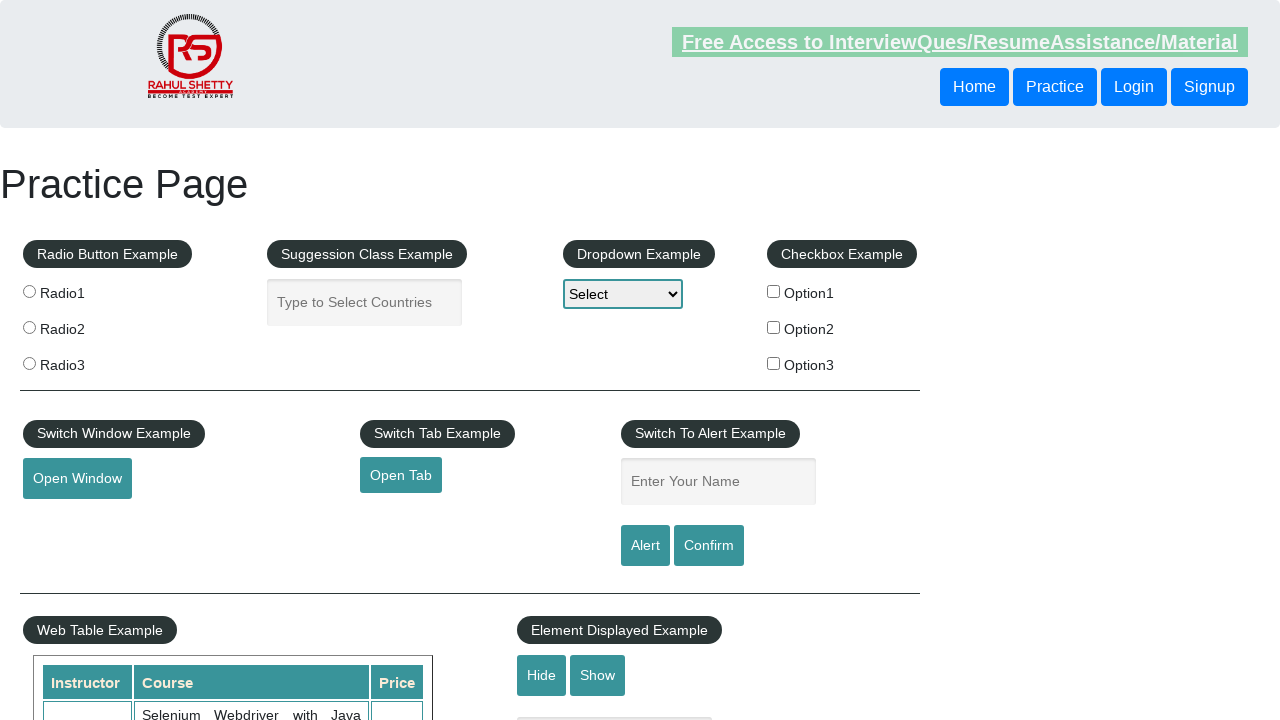

Counted links in footer section: 20 links found
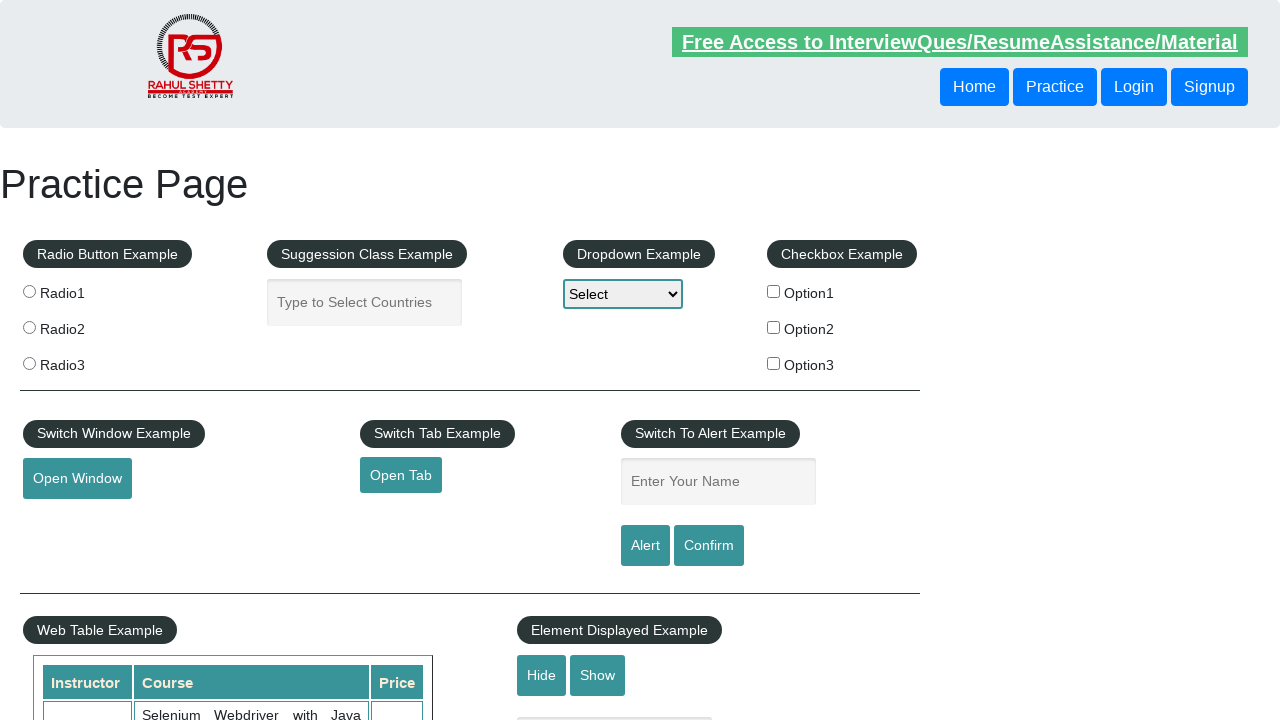

Located first column of footer
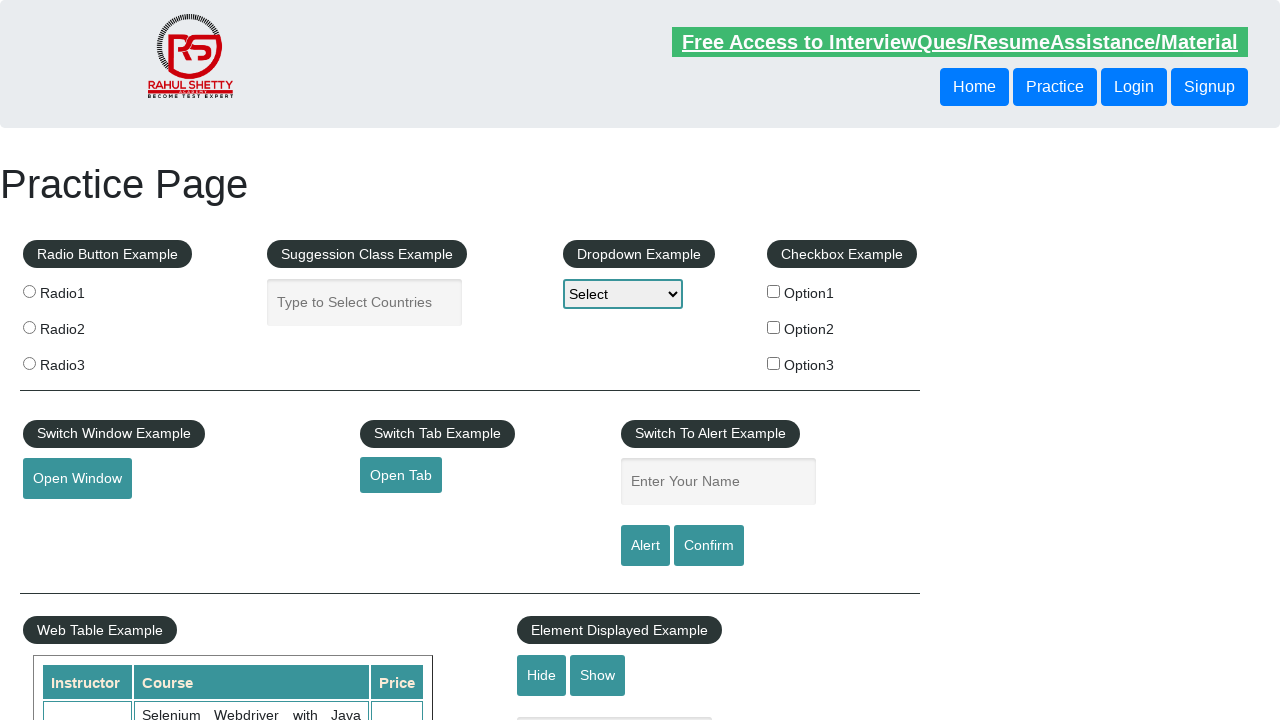

Counted links in footer first column: 5 links found
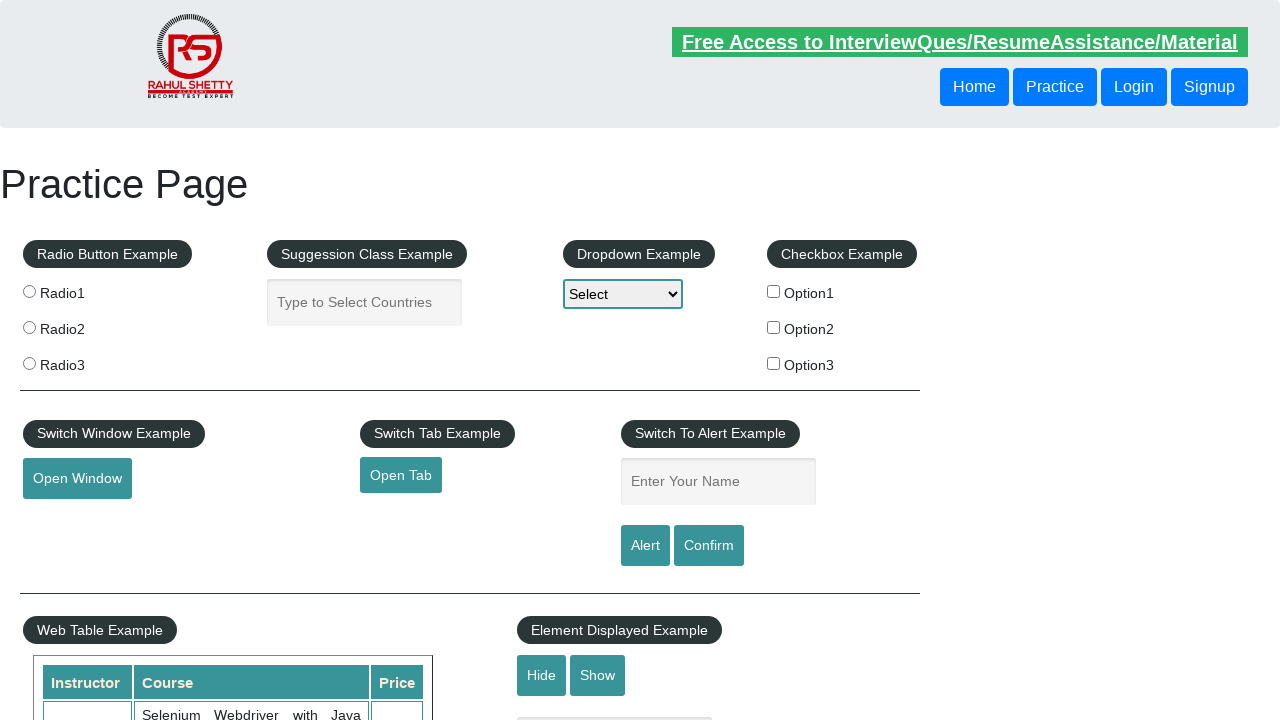

Opened footer column link 1 in new tab using Ctrl+Click at (68, 520) on #gf-BIG >> xpath=//table/tbody/tr[1]/td[1]/ul >> a >> nth=1
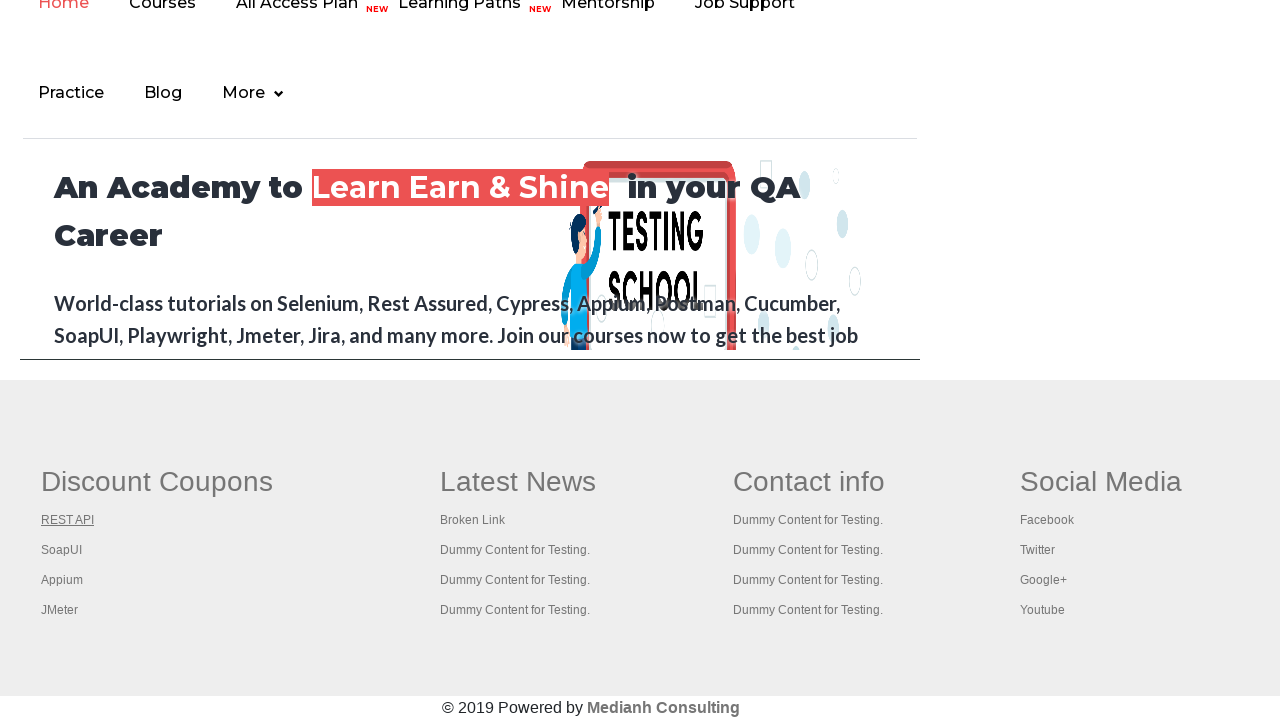

Opened footer column link 2 in new tab using Ctrl+Click at (62, 550) on #gf-BIG >> xpath=//table/tbody/tr[1]/td[1]/ul >> a >> nth=2
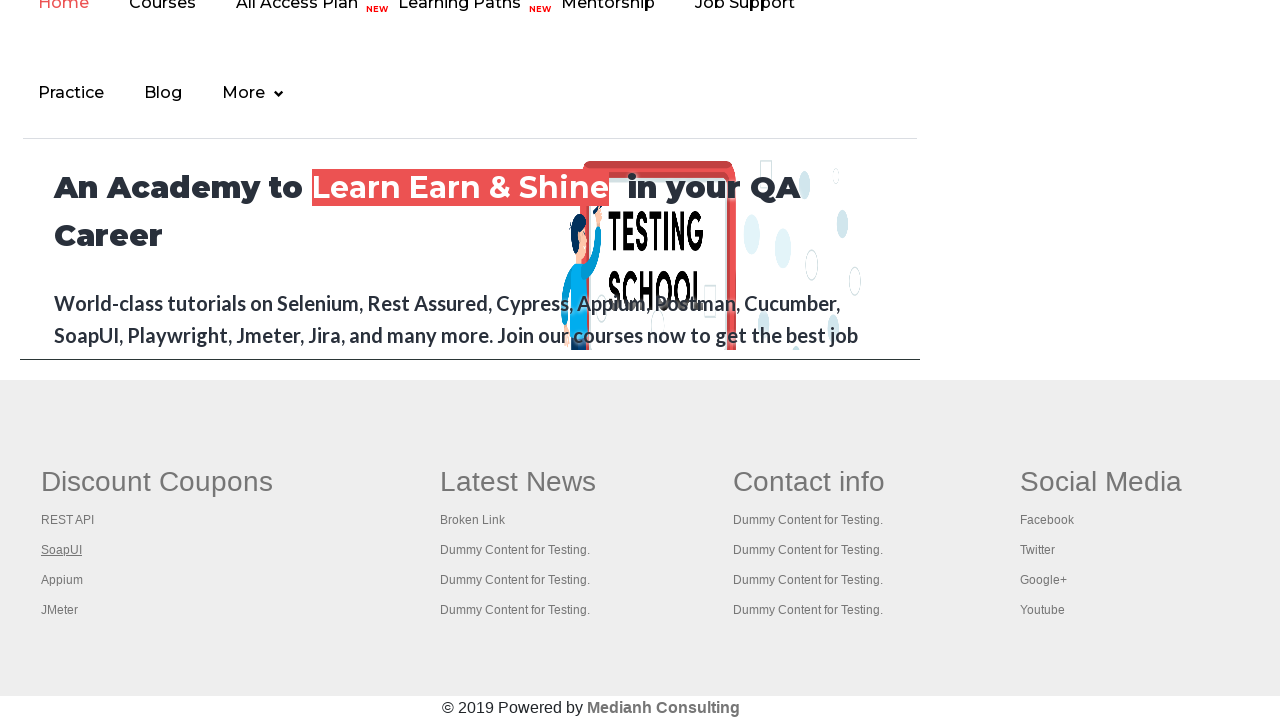

Opened footer column link 3 in new tab using Ctrl+Click at (62, 580) on #gf-BIG >> xpath=//table/tbody/tr[1]/td[1]/ul >> a >> nth=3
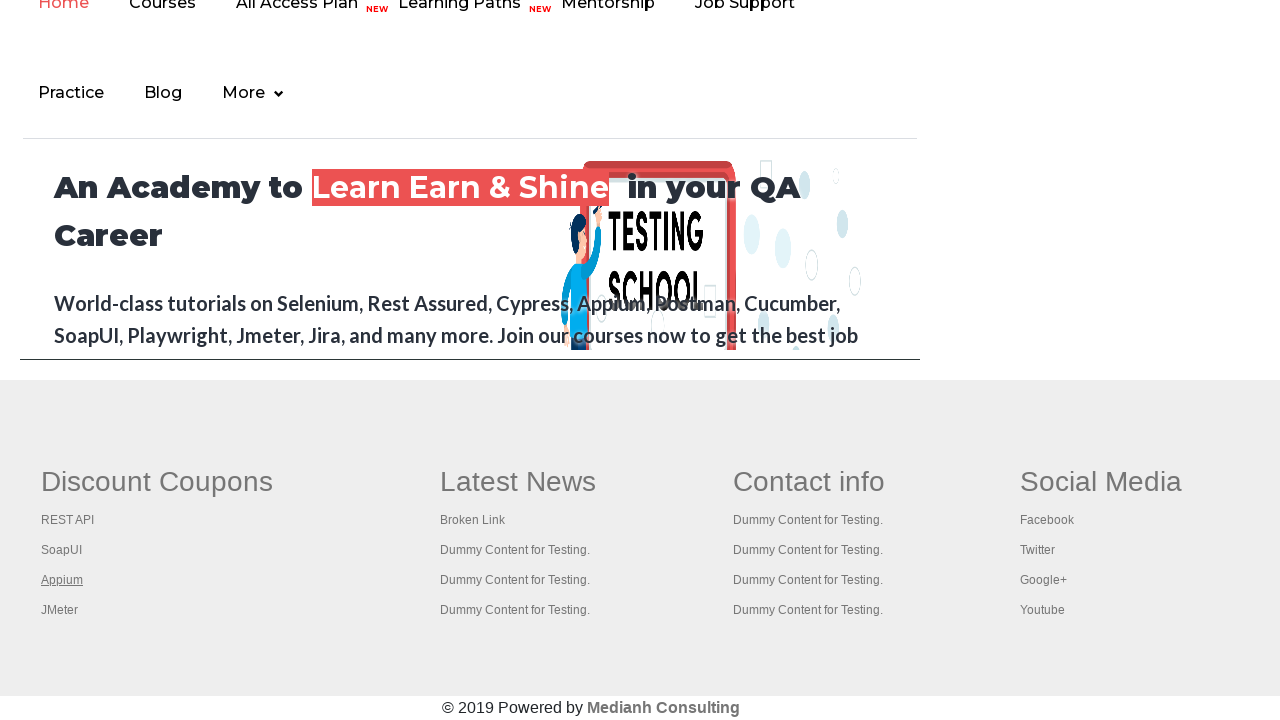

Opened footer column link 4 in new tab using Ctrl+Click at (60, 610) on #gf-BIG >> xpath=//table/tbody/tr[1]/td[1]/ul >> a >> nth=4
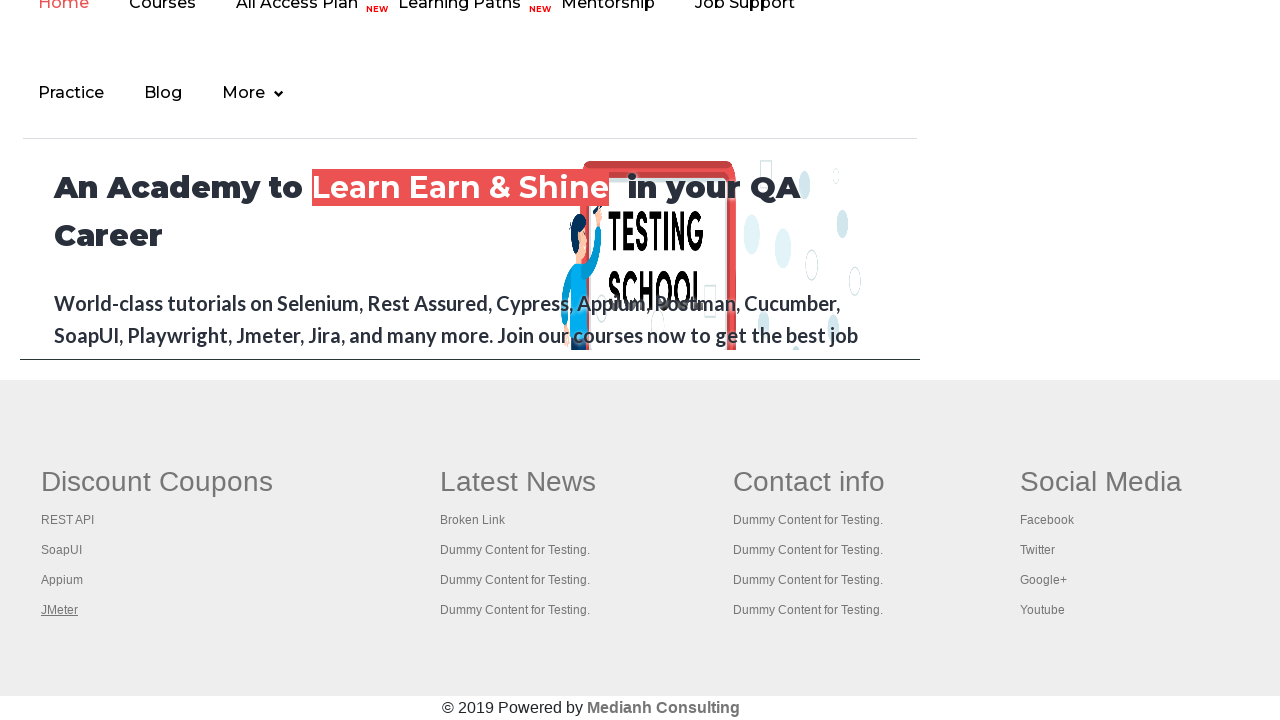

Retrieved all open browser tabs: 5 tabs found
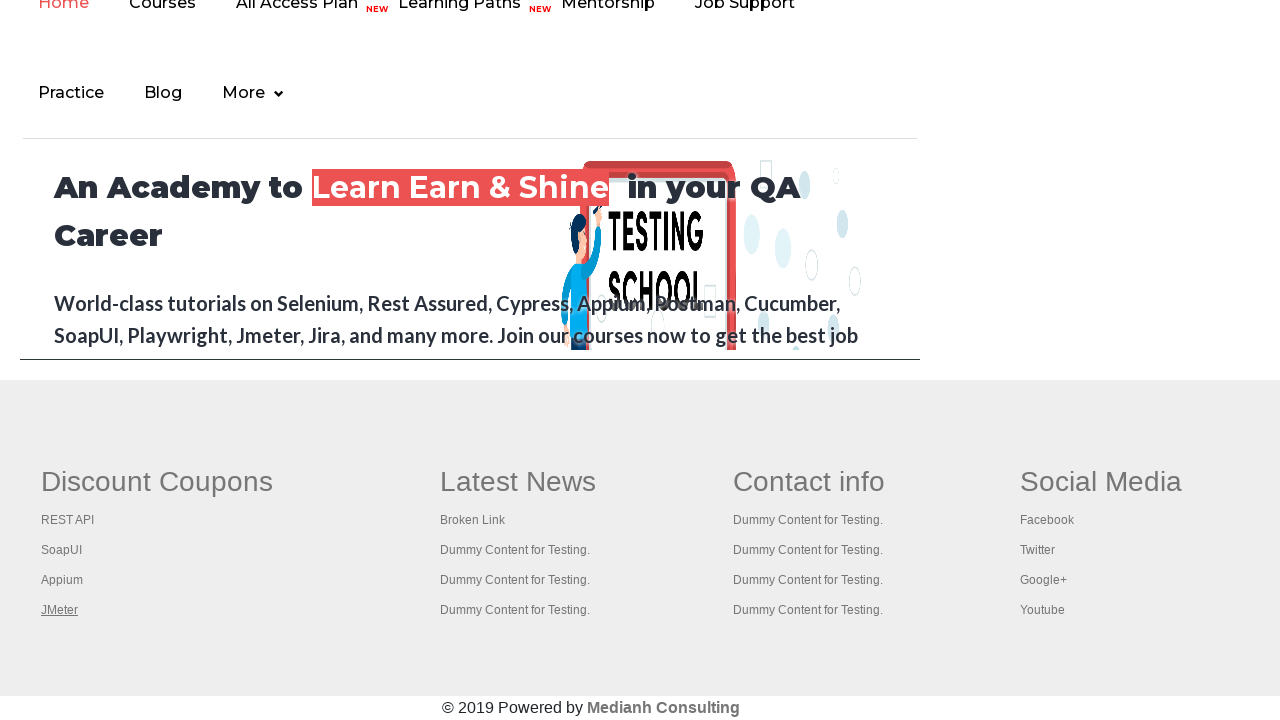

Switched to tab with title: Practice Page
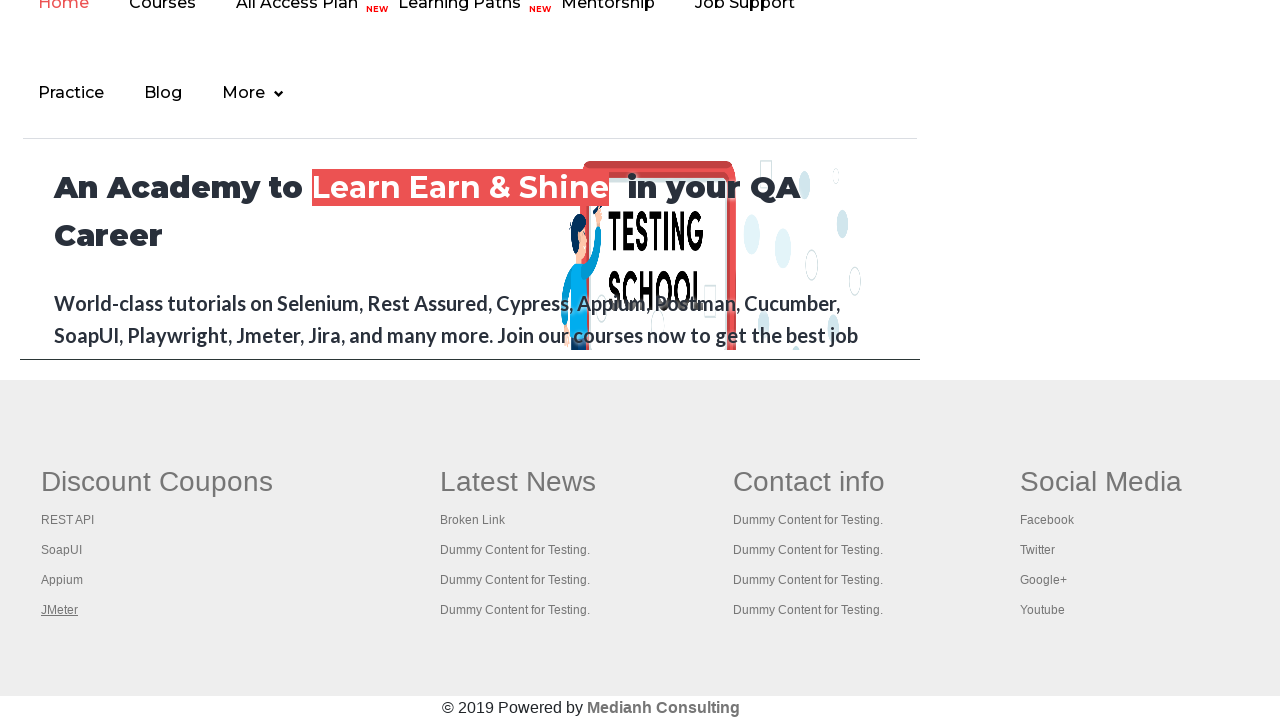

Switched to tab with title: REST API Tutorial
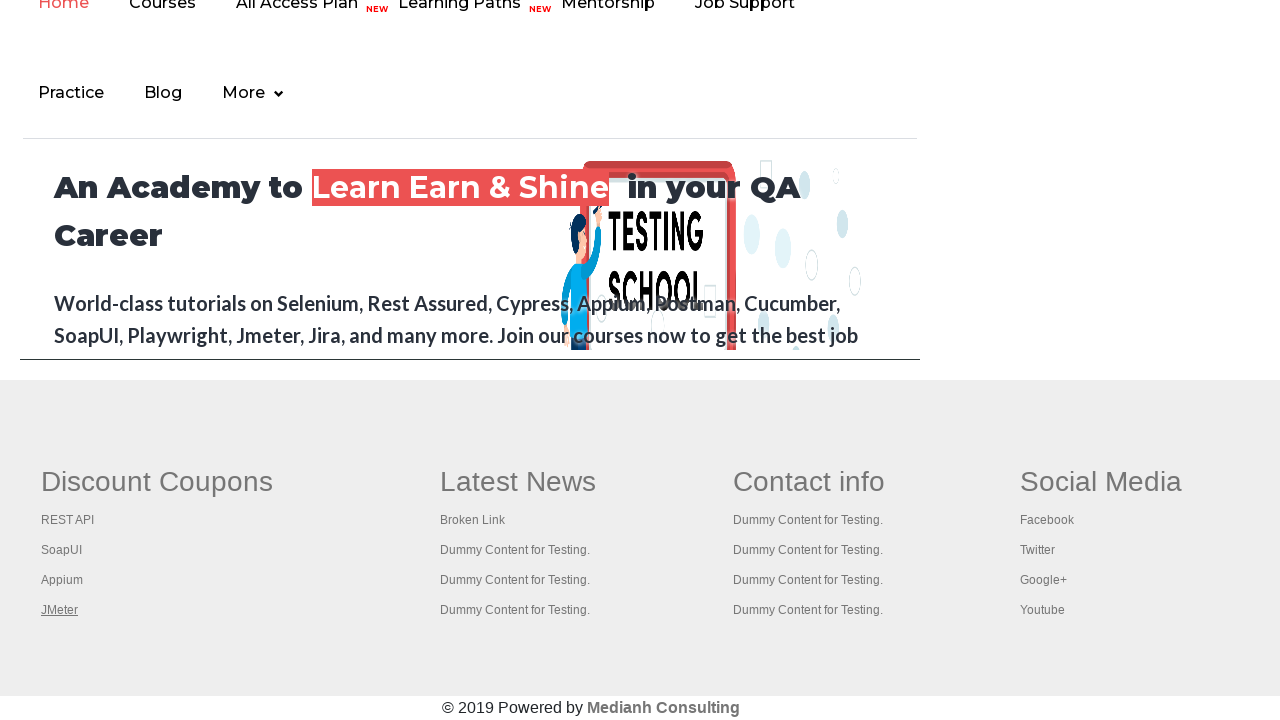

Switched to tab with title: The World’s Most Popular API Testing Tool | SoapUI
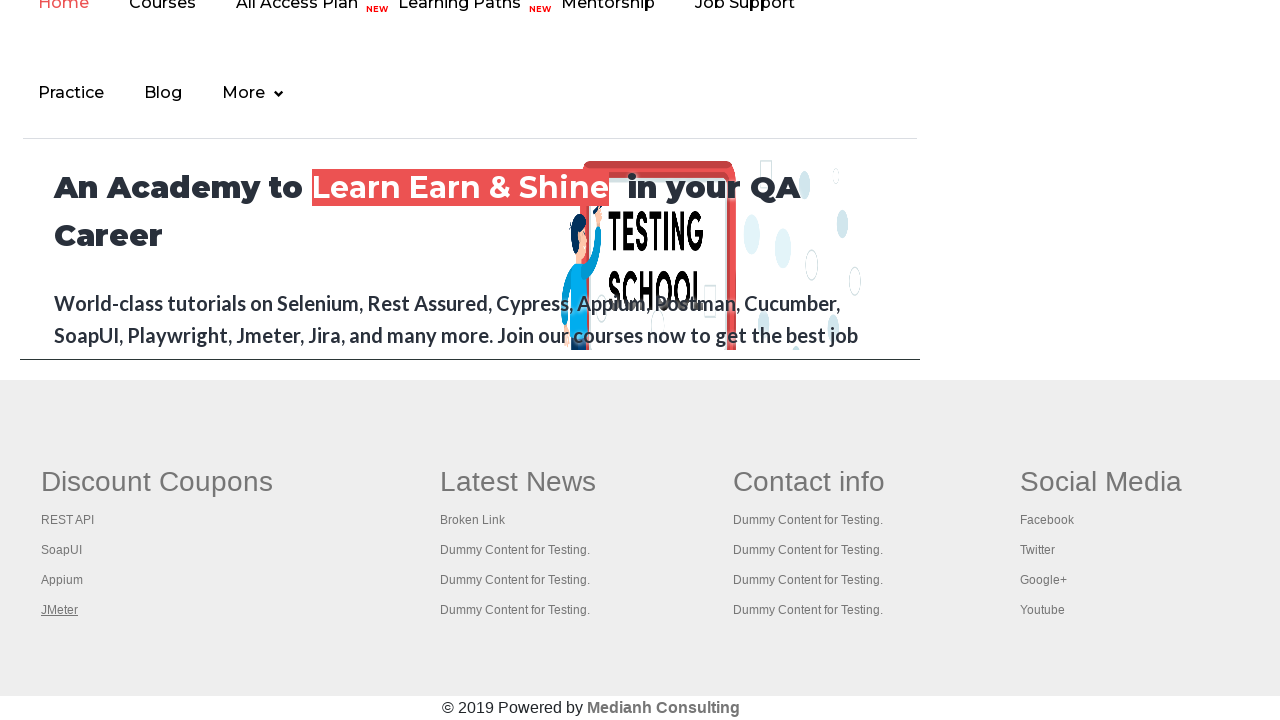

Switched to tab with title: Appium tutorial for Mobile Apps testing | RahulShetty Academy | Rahul
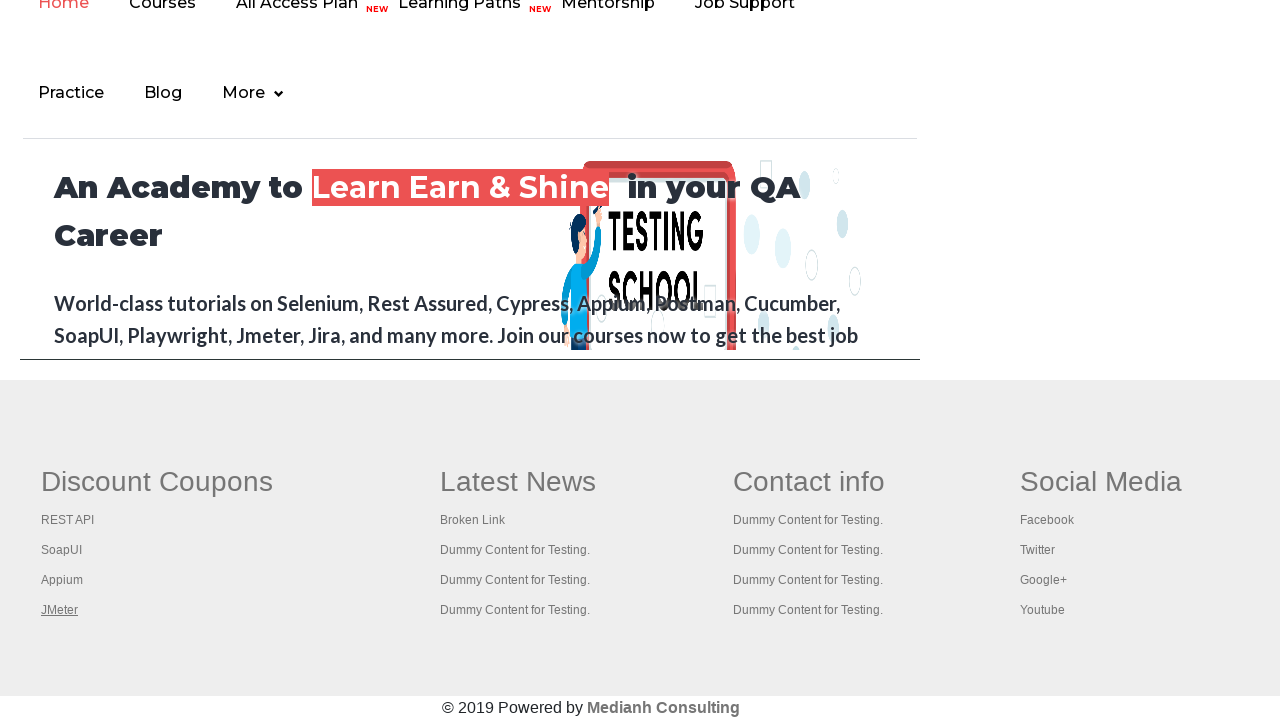

Switched to tab with title: Apache JMeter - Apache JMeter™
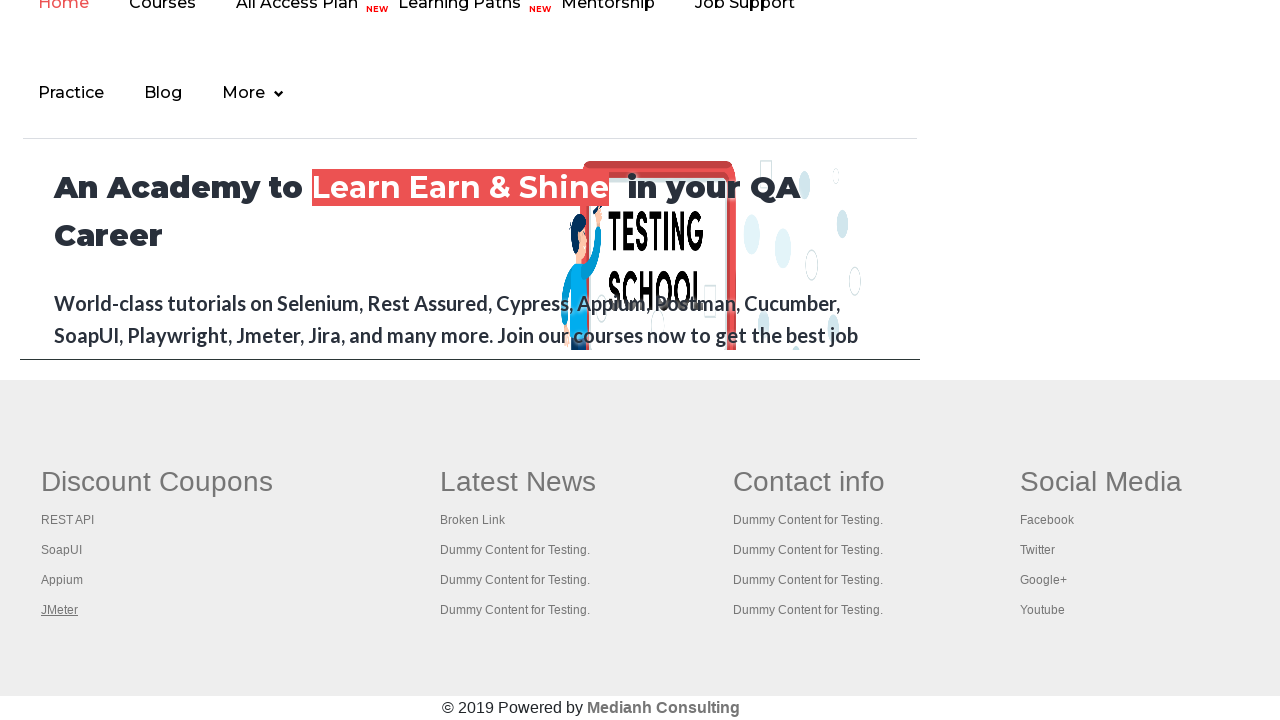

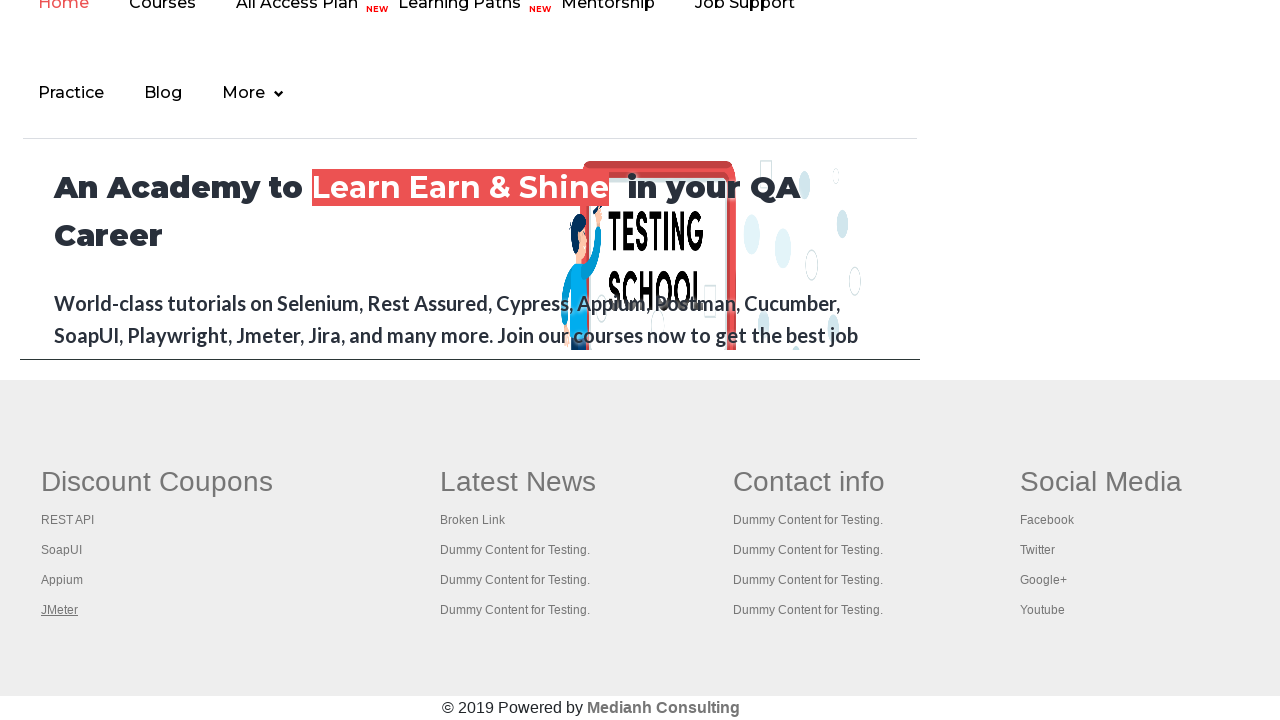